Tests the scooter order flow by filling out a two-page form with personal information, delivery details, rental period, scooter color preference, and confirming the order.

Starting URL: https://qa-scooter.praktikum-services.ru

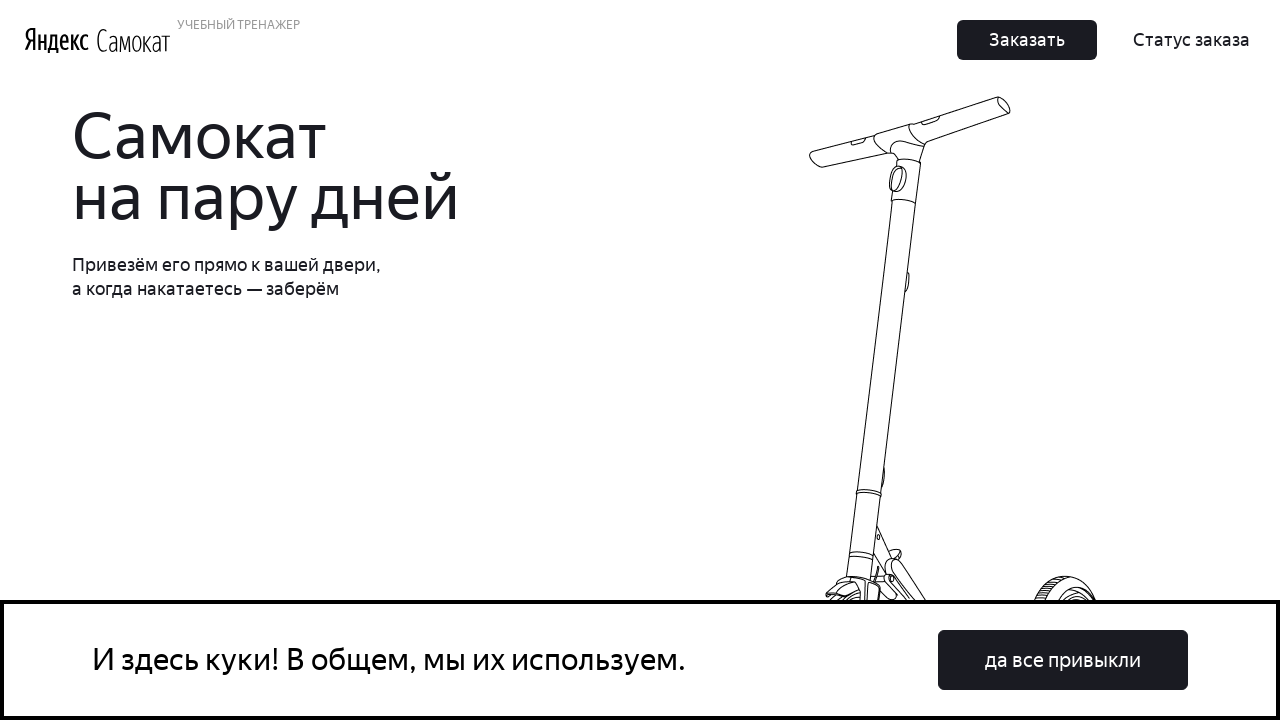

Clicked order button to start scooter order flow at (1027, 40) on xpath=//*[@id='root']/div/div/div[1]/div[2]/button[1]
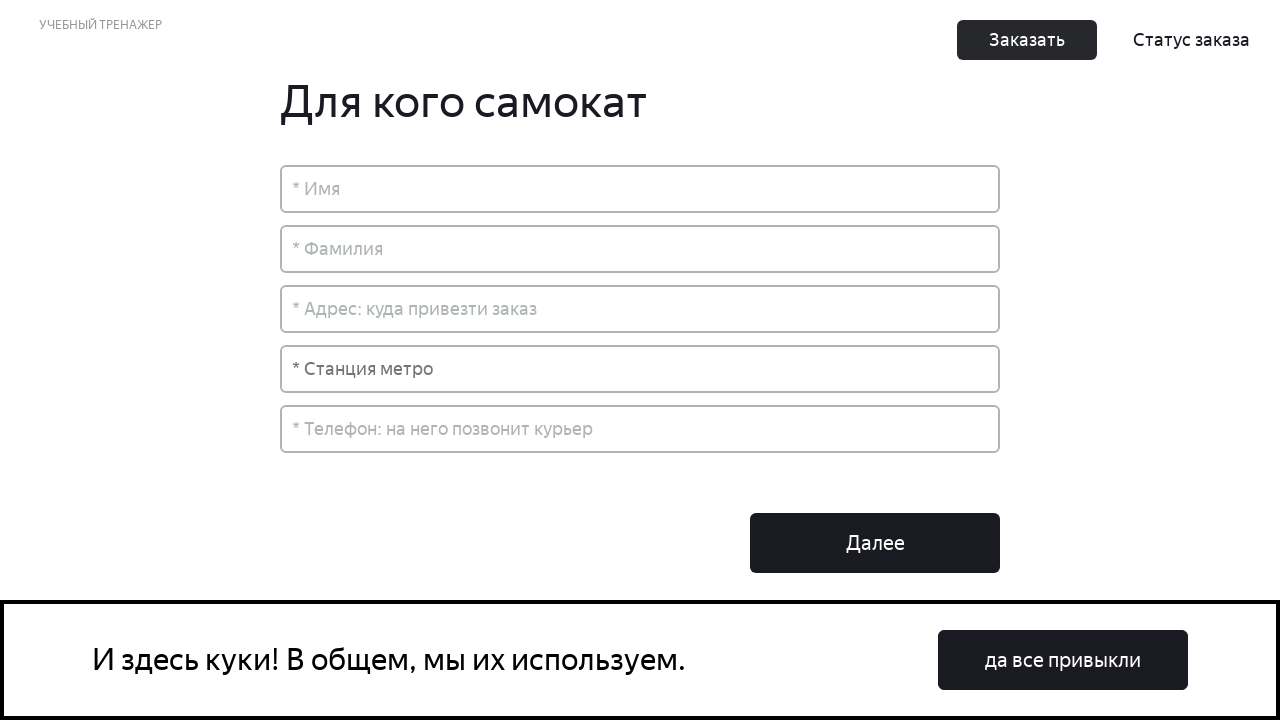

Filled in name field with 'Алексей' on //*[@id='root']/div/div[2]/div[2]/div[1]/input
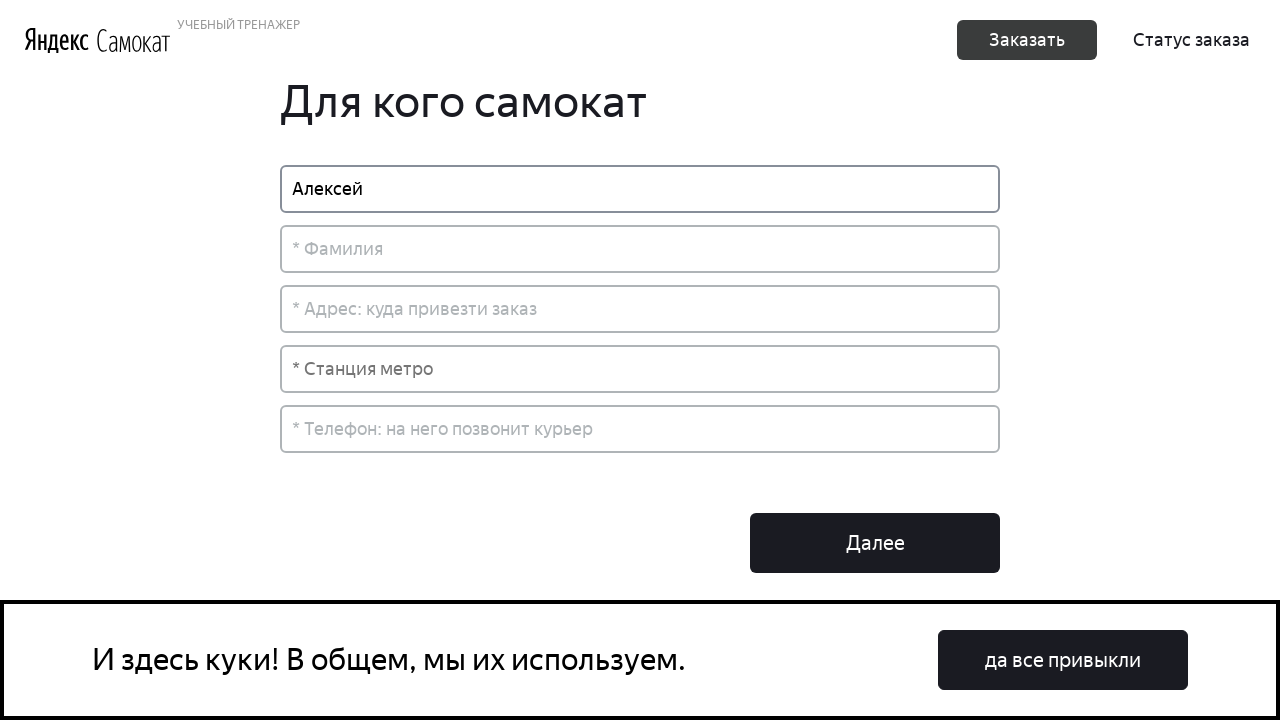

Filled in surname field with 'Иванов' on //*[@id='root']/div/div[2]/div[2]/div[2]/input
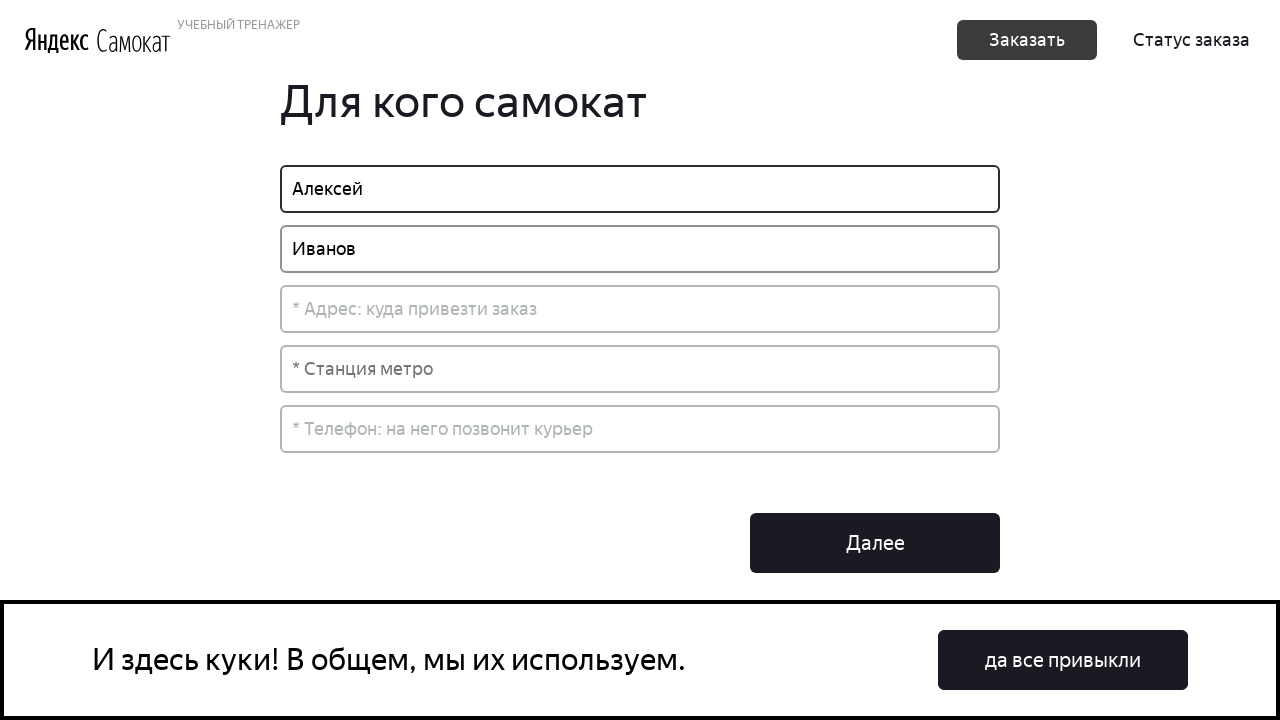

Filled in address field with 'Москва' on //*[@id='root']/div/div[2]/div[2]/div[3]/input
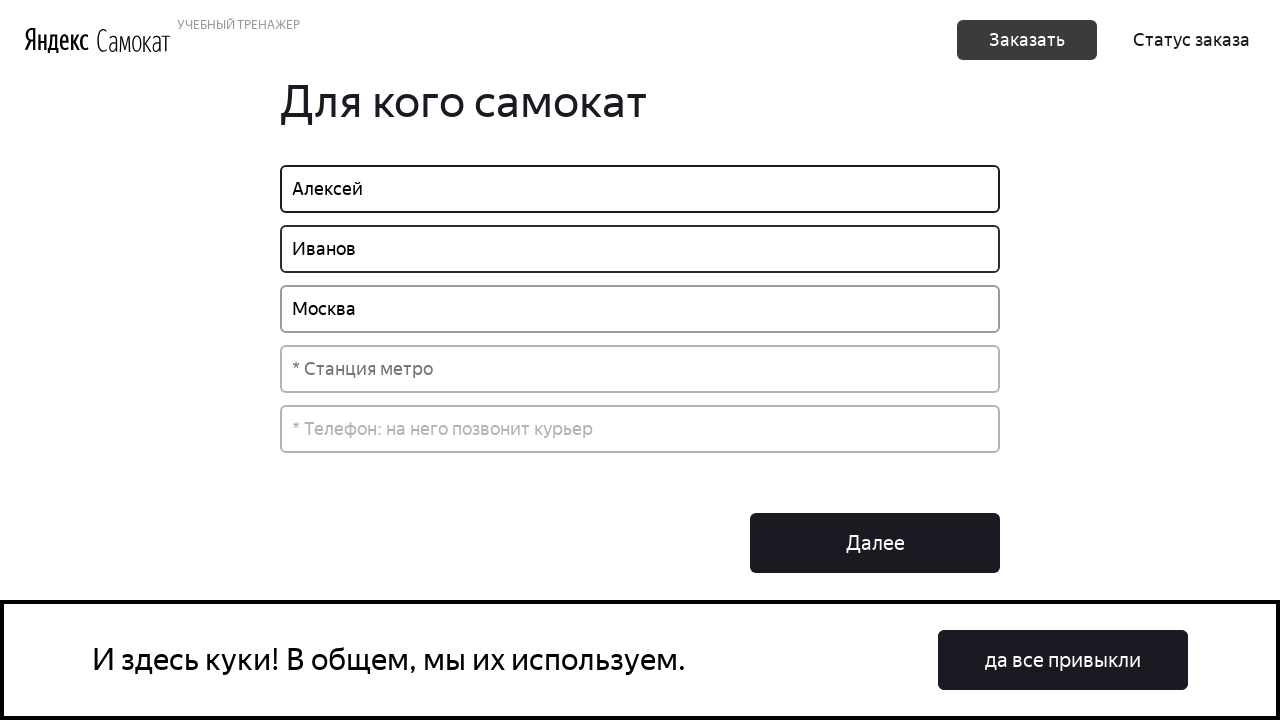

Clicked metro station dropdown to open options at (640, 369) on xpath=.//div[@class='select-search__value']
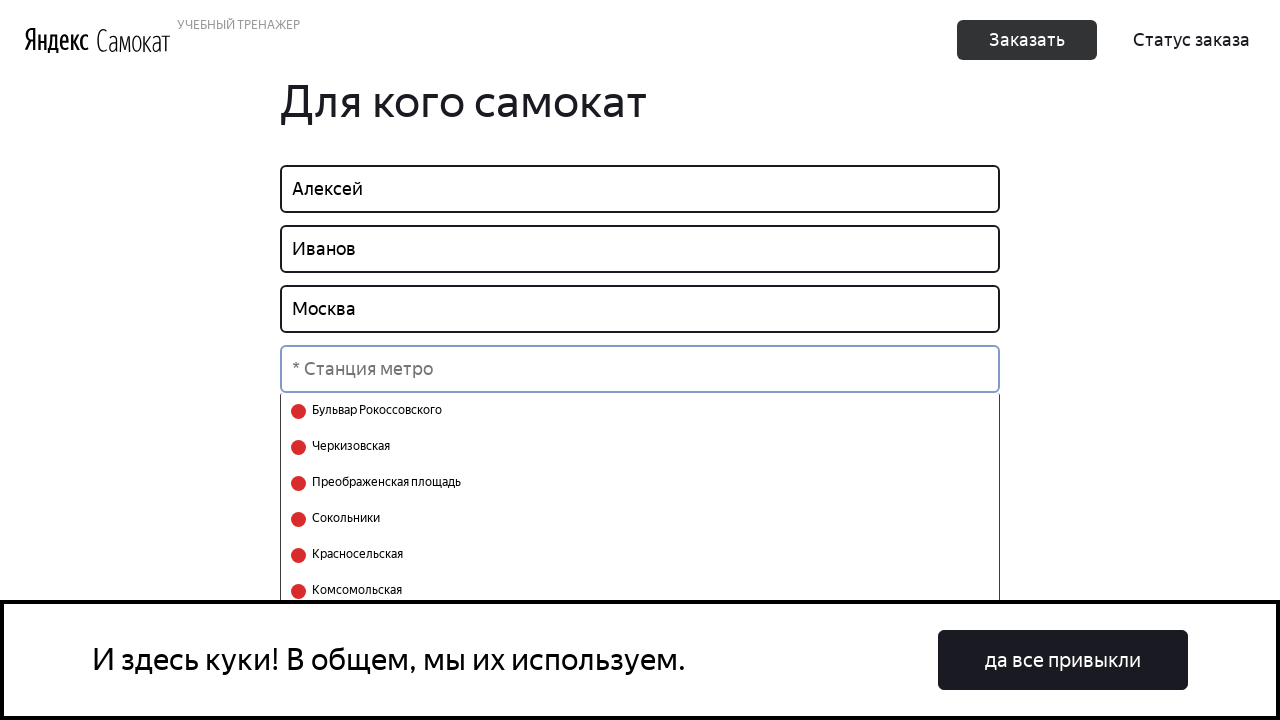

Selected 'Черкизовская' metro station at (348, 447) on xpath=.//div[@class='select-search has-focus']//*[text()='Черкизовская']
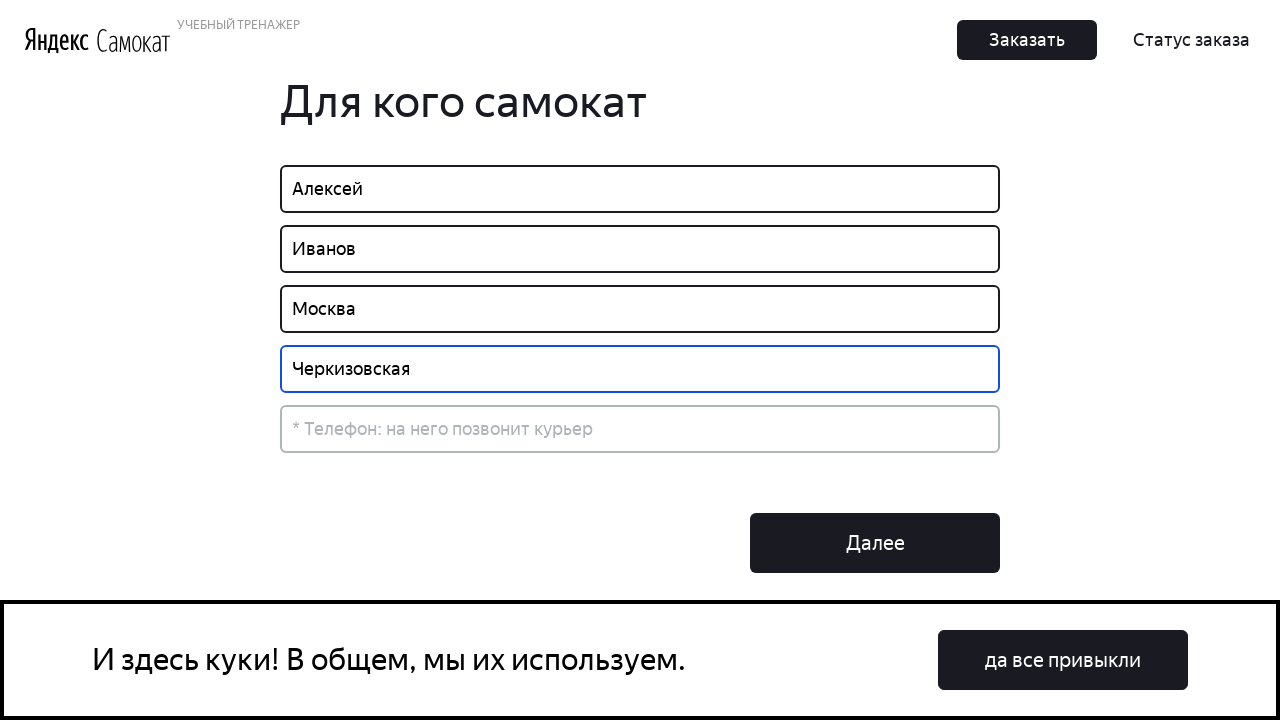

Filled in phone number field with '89141234567' on //*[@id='root']/div/div[2]/div[2]/div[5]/input
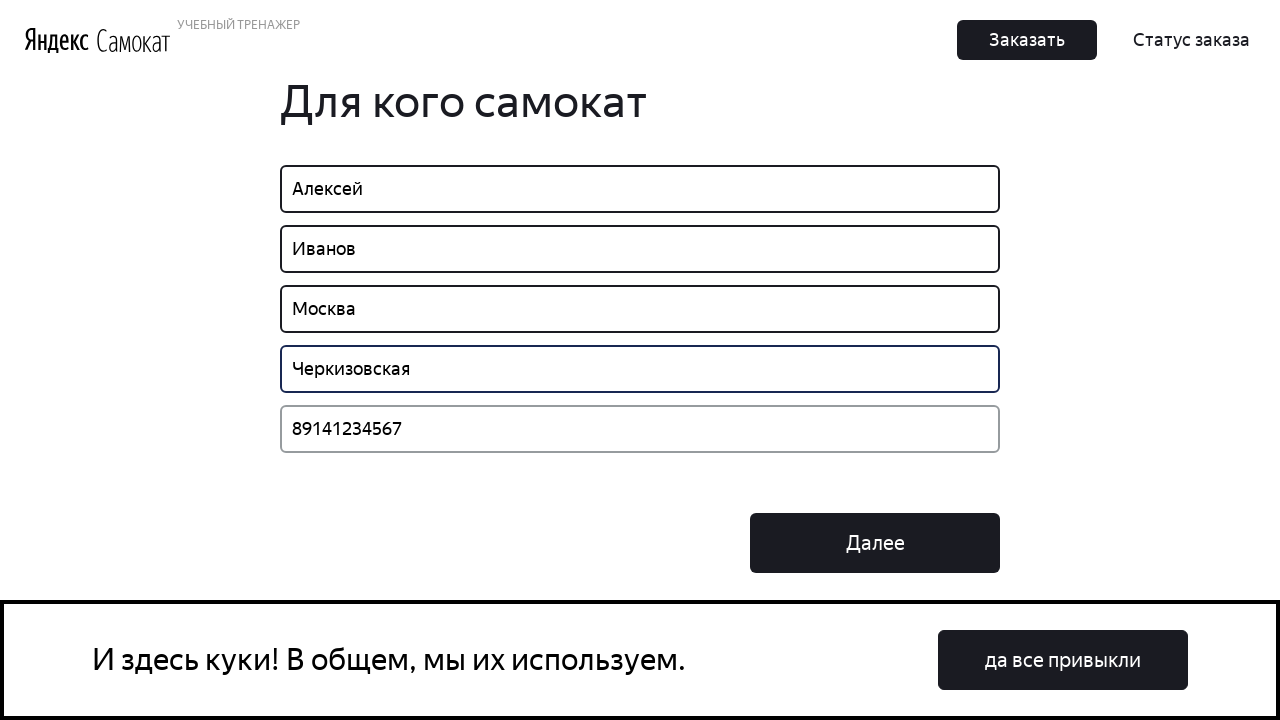

Clicked Next button to proceed to delivery details page at (875, 543) on xpath=//*[@id='root']/div/div[2]/div[3]/button
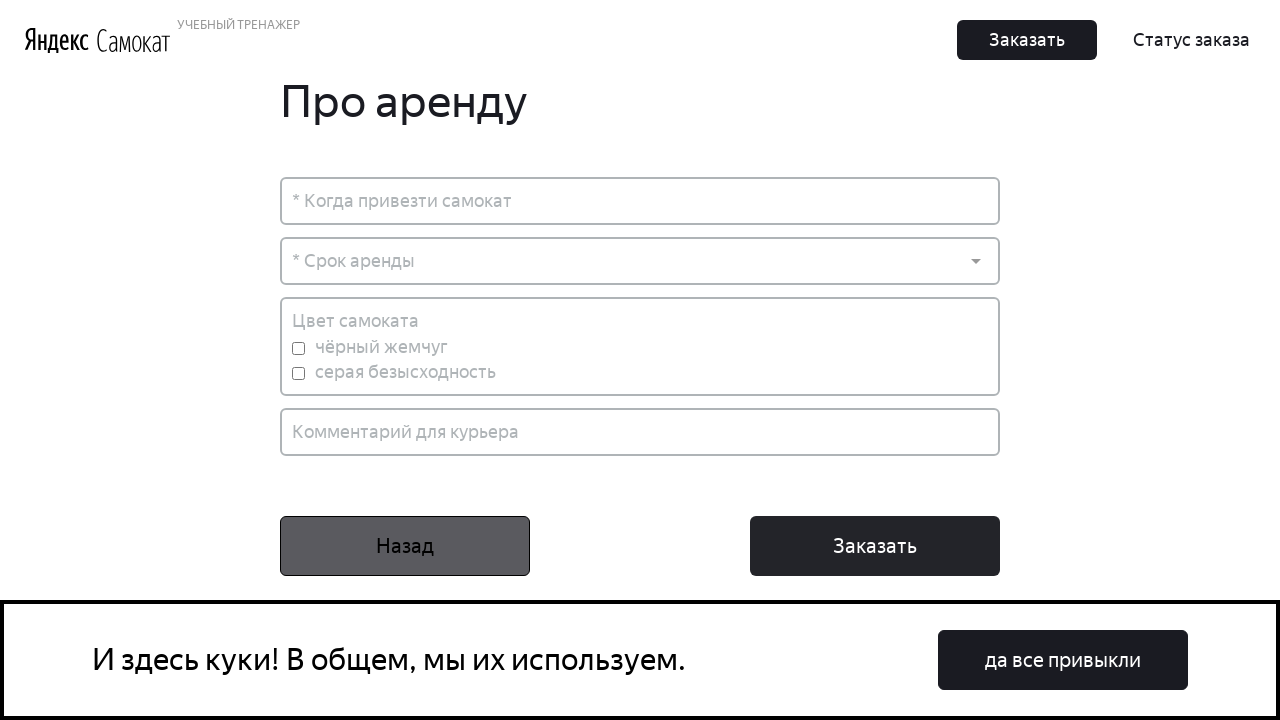

Filled in delivery date with '15/03/2024' on //*[@id='root']/div/div[2]/div[2]/div[1]/div/div/input
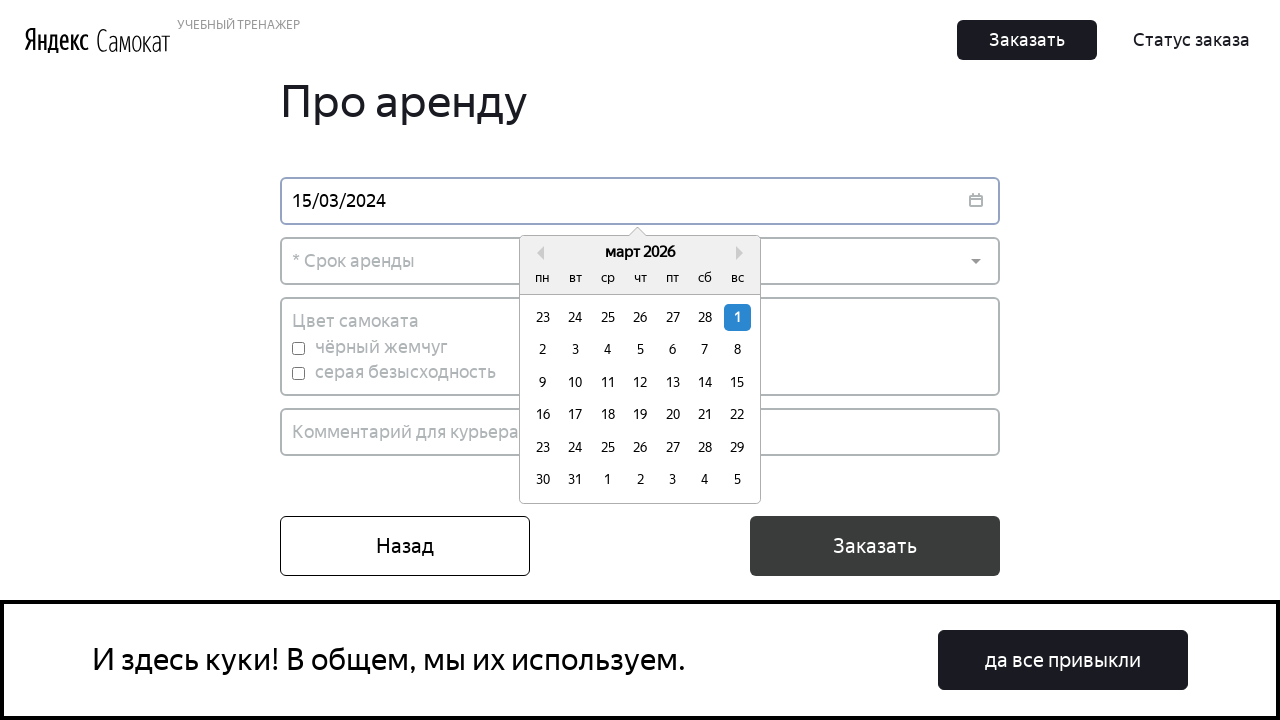

Clicked on body to close any open popups at (640, 328) on body
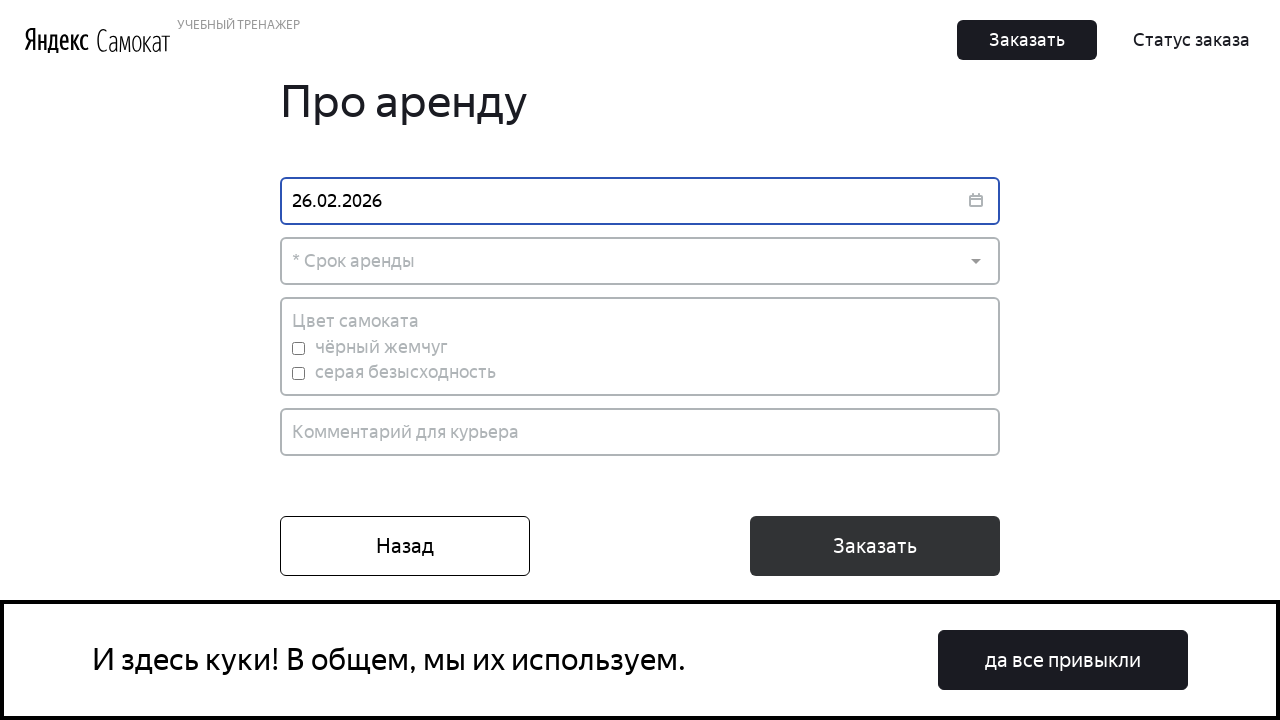

Clicked rental period dropdown to open options at (640, 261) on xpath=//*[@id='root']/div/div[2]/div[2]/div[2]/div/div[1]
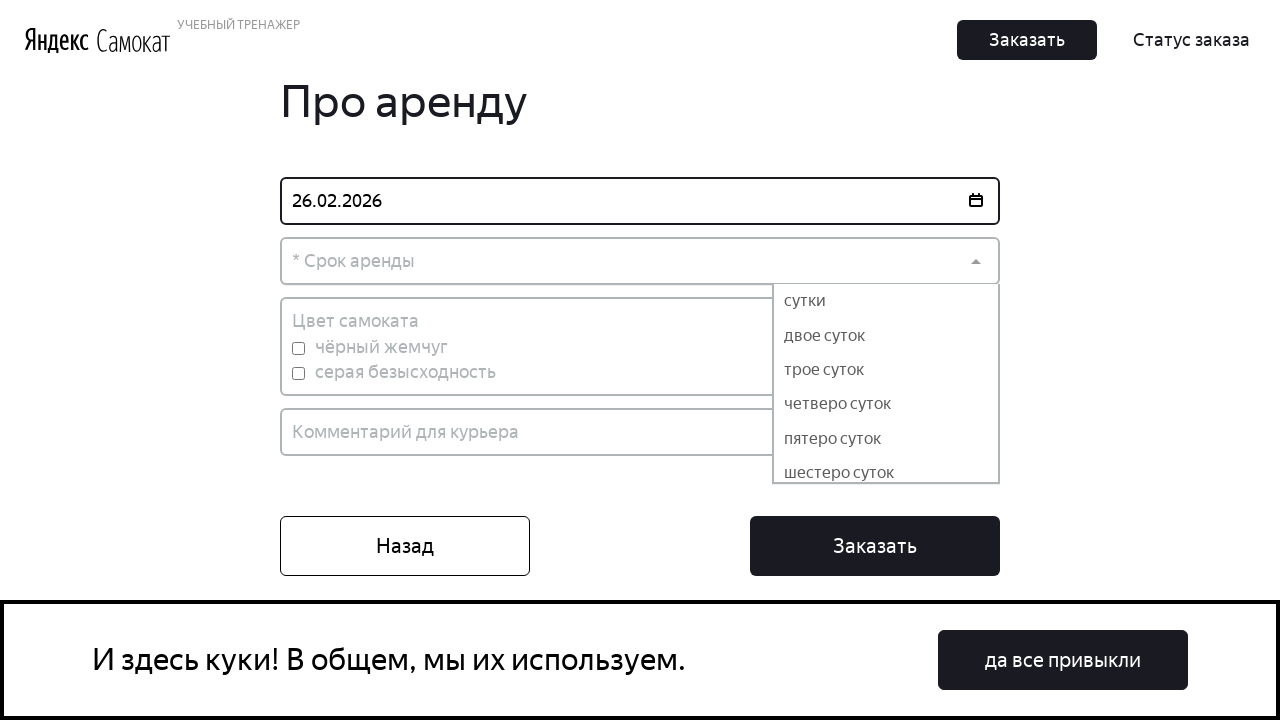

Selected one day rental period at (886, 301) on xpath=//*[@id='root']/div/div[2]/div[2]/div[2]/div[2]/div[1]
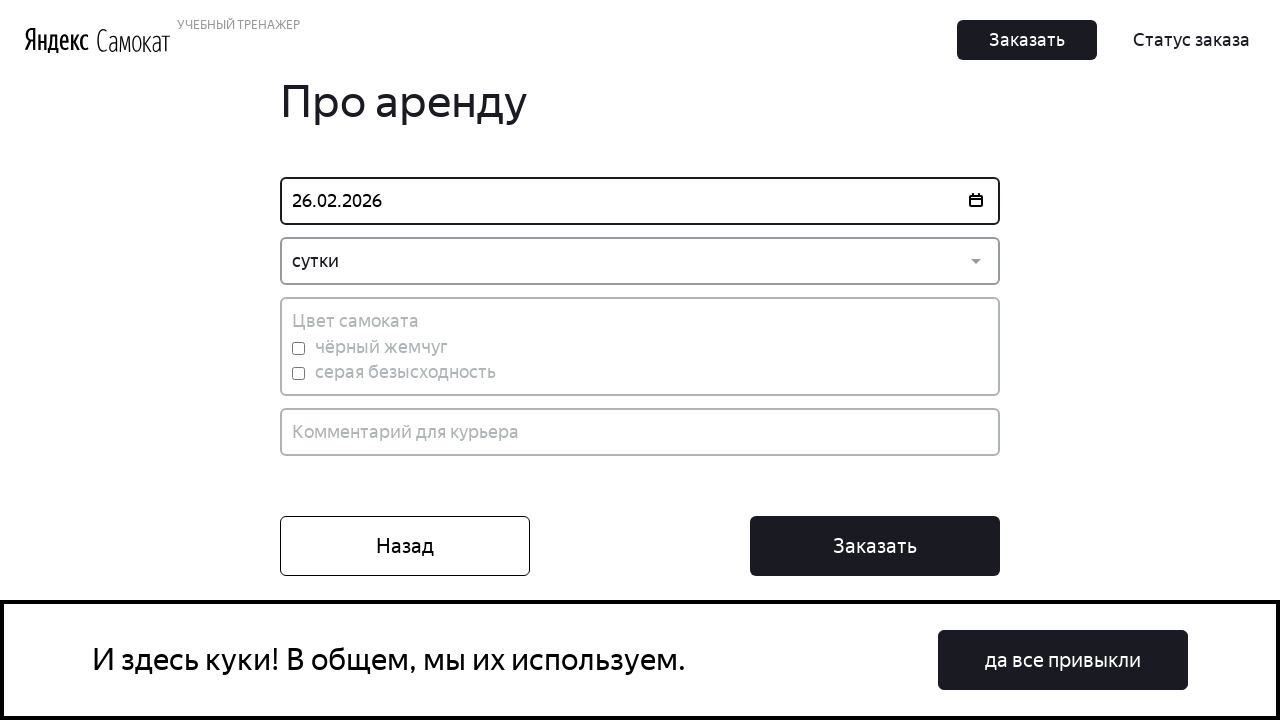

Selected black scooter color preference at (298, 348) on #black
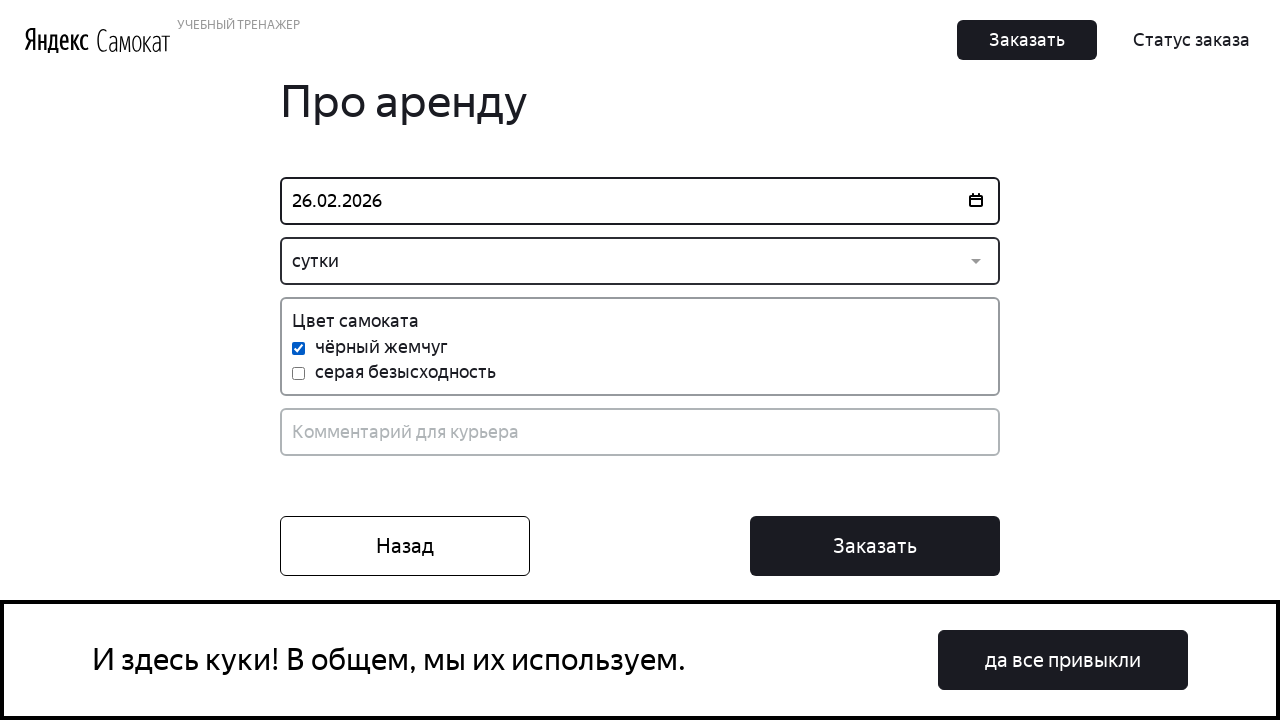

Filled in courier comment with 'Позвоните заранее' on //*[@id='root']/div/div[2]/div[2]/div[4]/input
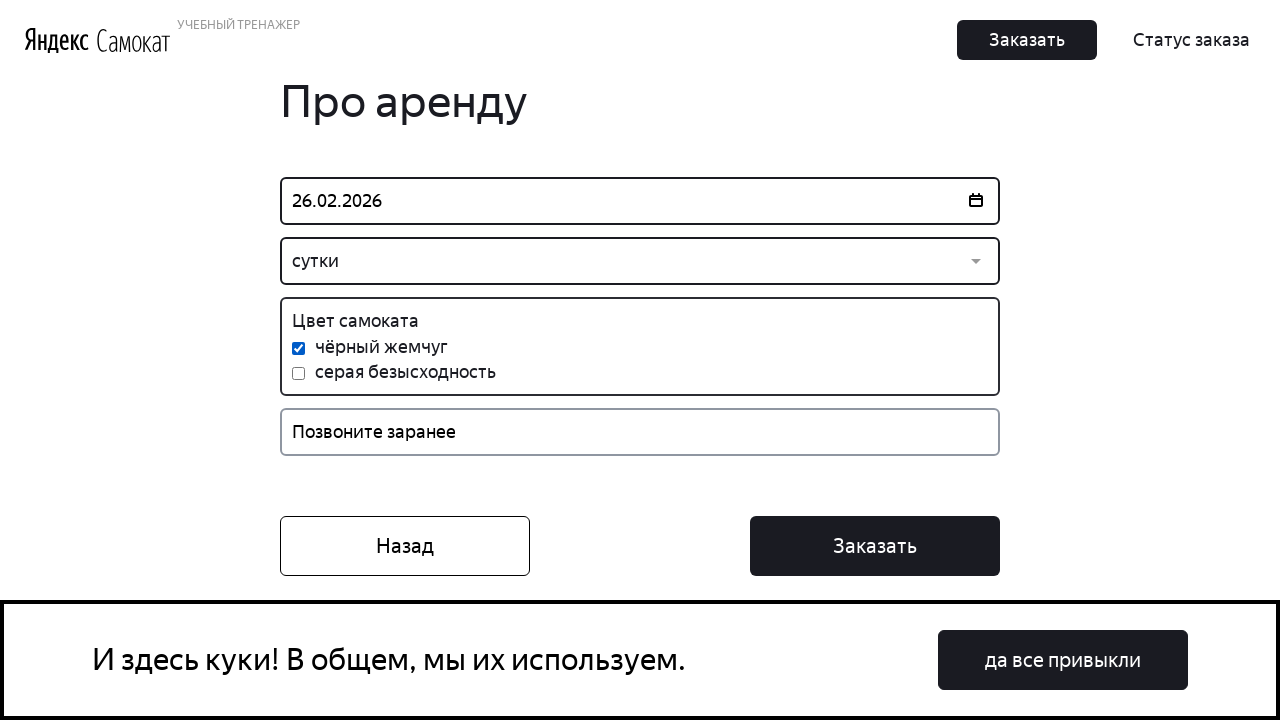

Clicked order button to submit delivery details at (875, 546) on xpath=//*[@id='root']/div/div[2]/div[3]/button[2]
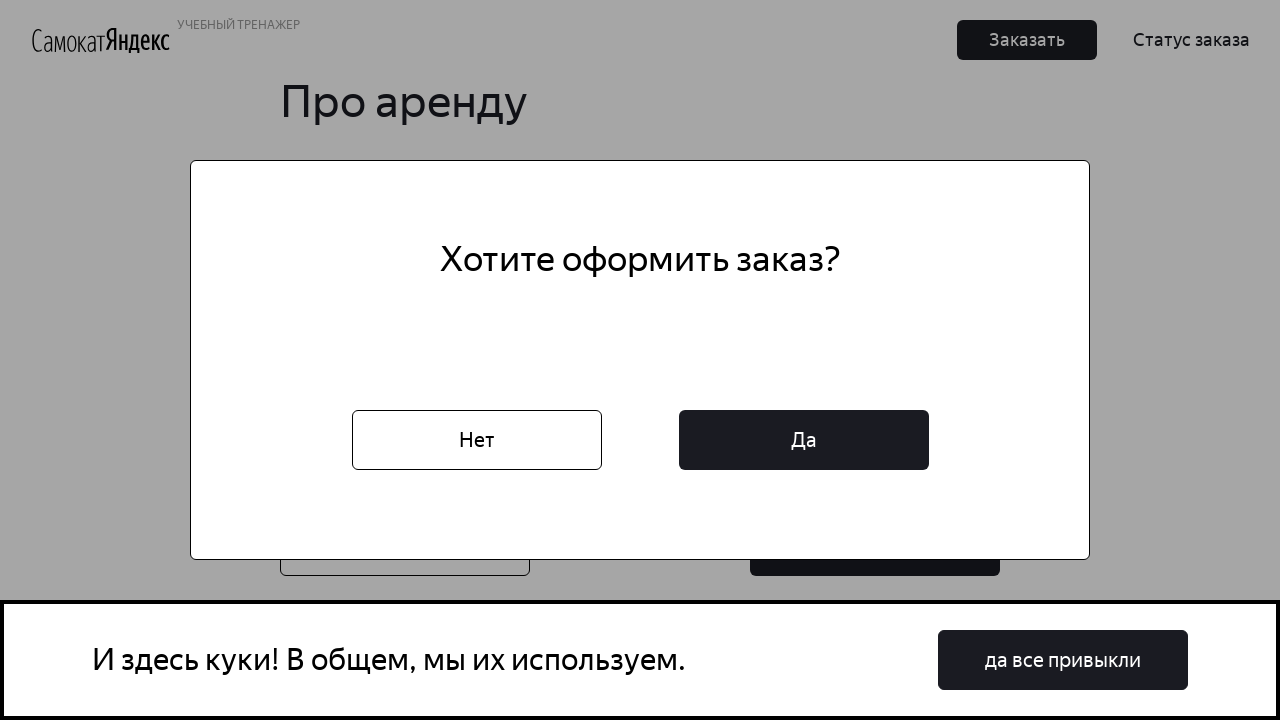

Clicked Yes button to confirm the scooter order at (804, 440) on xpath=//*[@id='root']/div/div[2]/div[5]/div[2]/button[2]
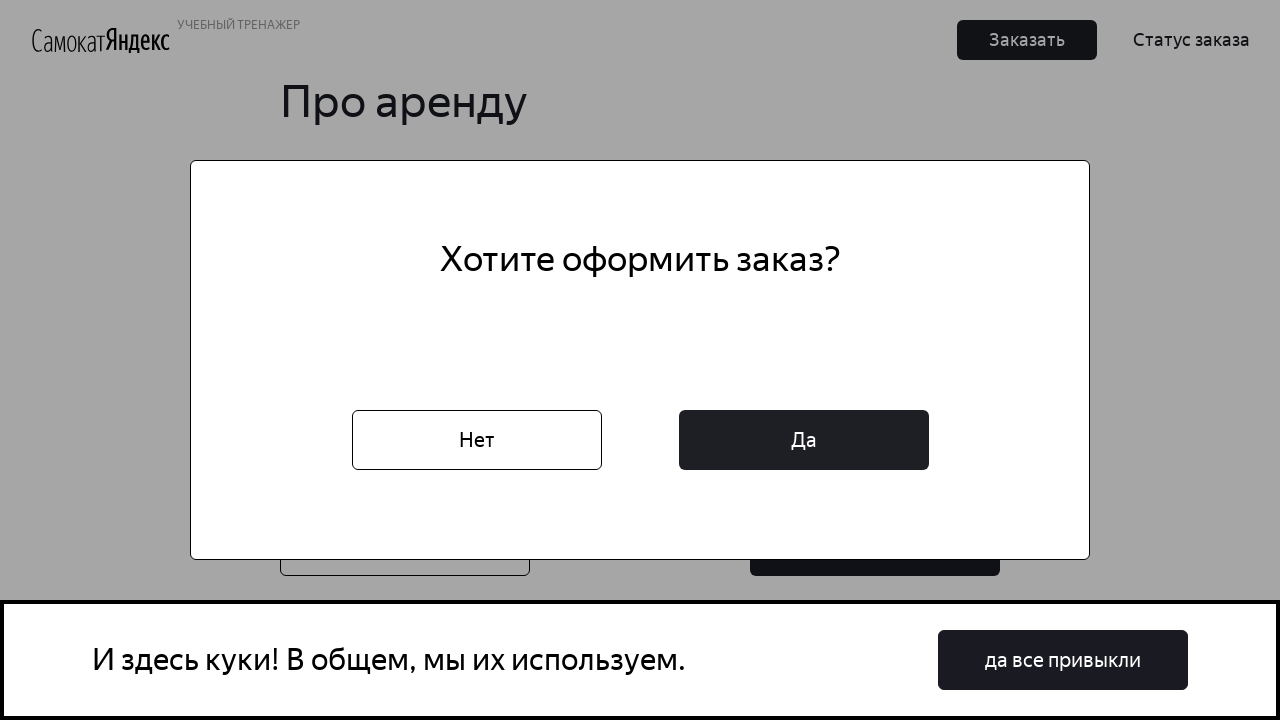

Order confirmation page loaded successfully
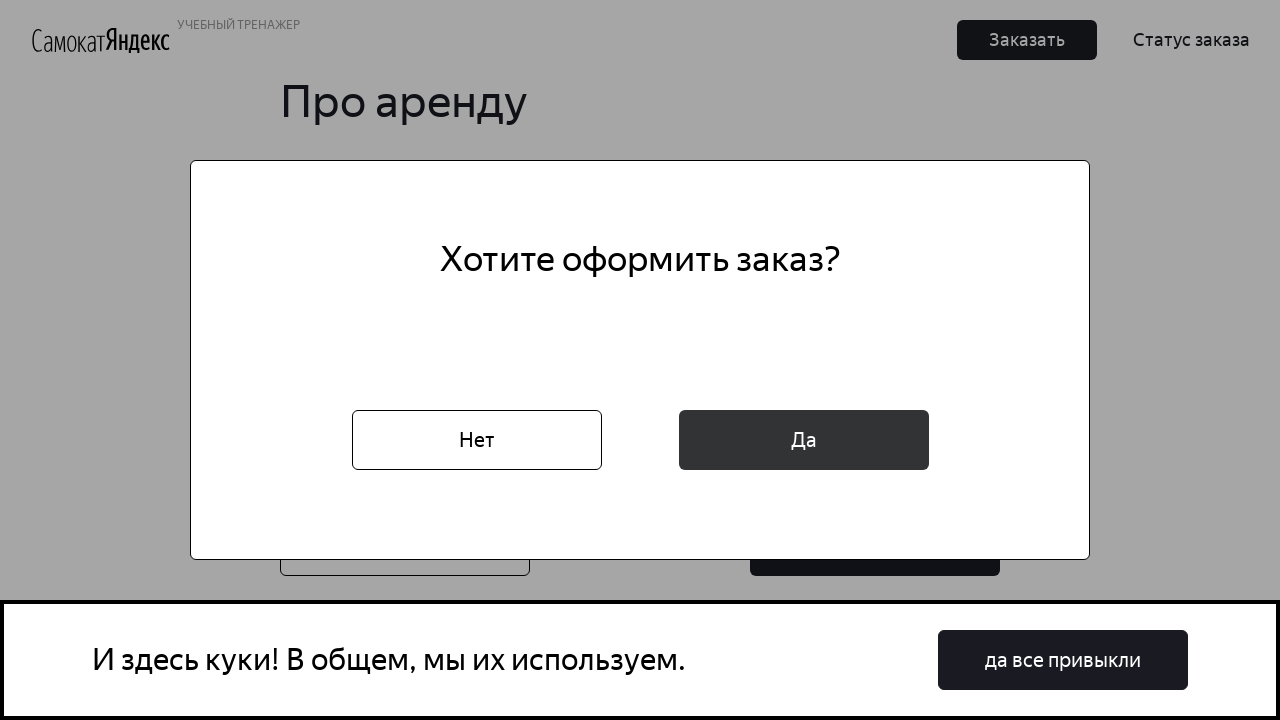

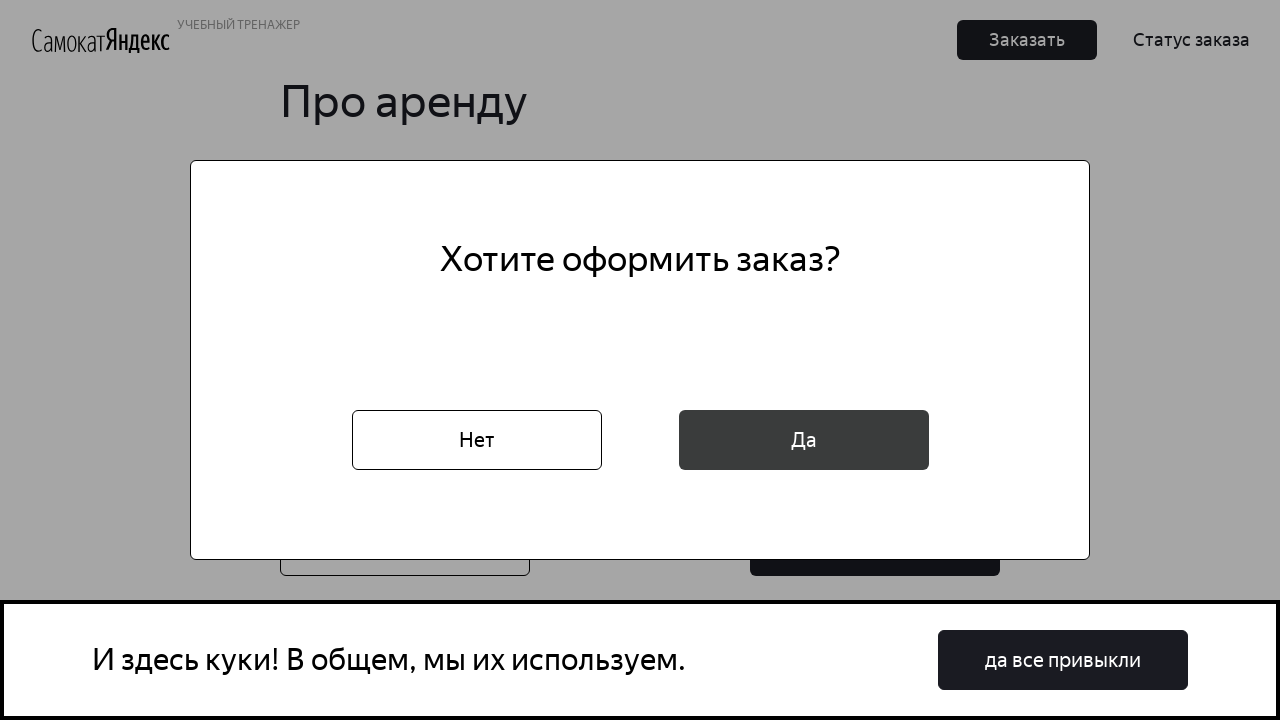